Tests clicking Docs link in footer to navigate to documentation

Starting URL: https://github.com/mobile

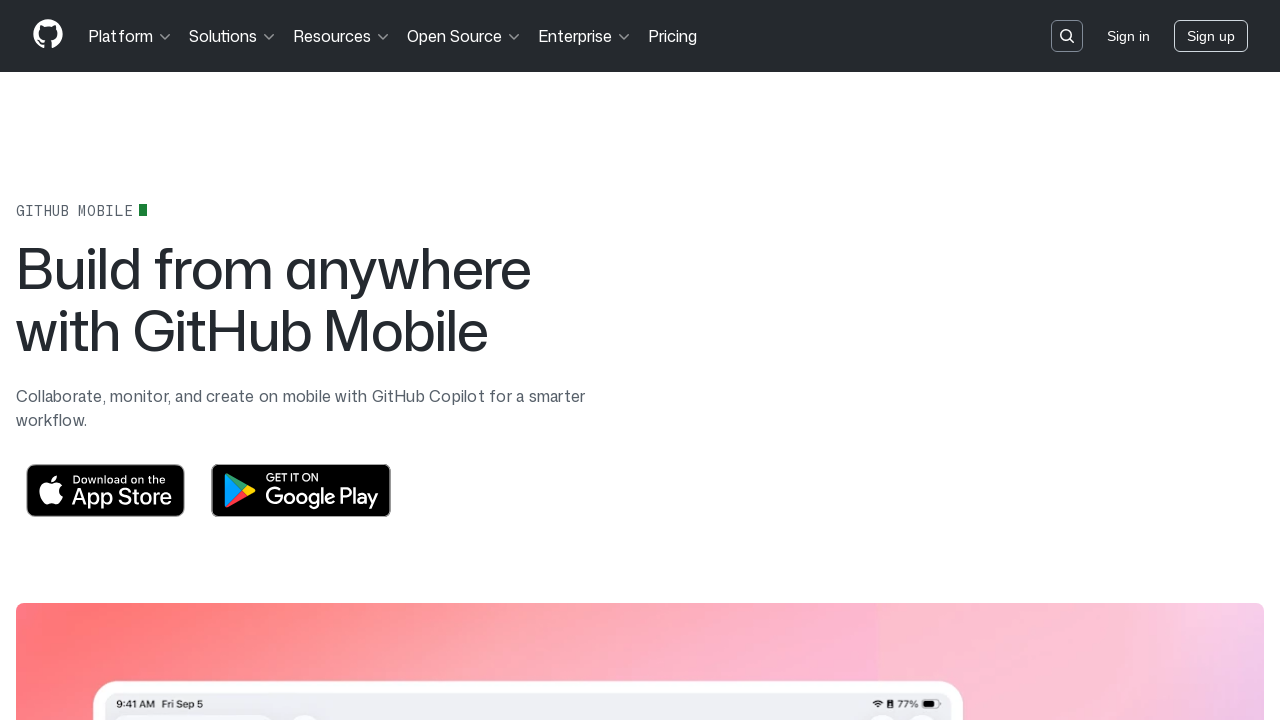

Clicked Docs link in footer to navigate to documentation at (888, 361) on footer >> text=Docs
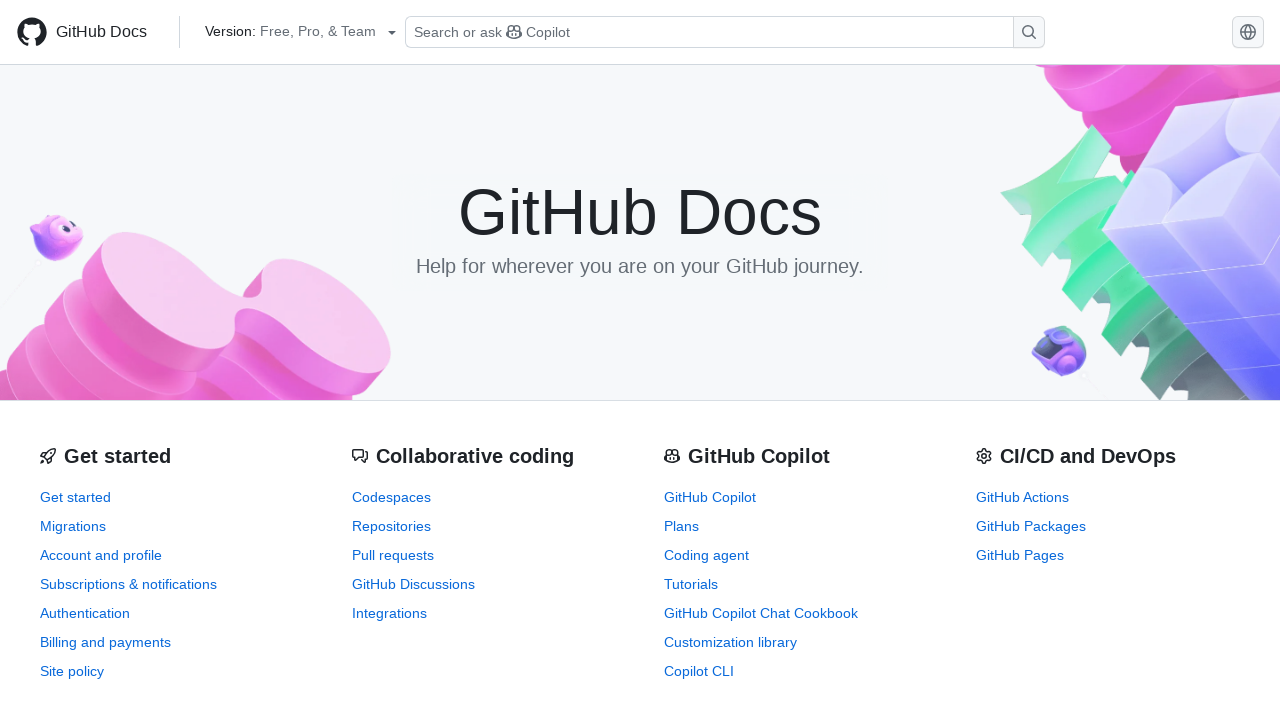

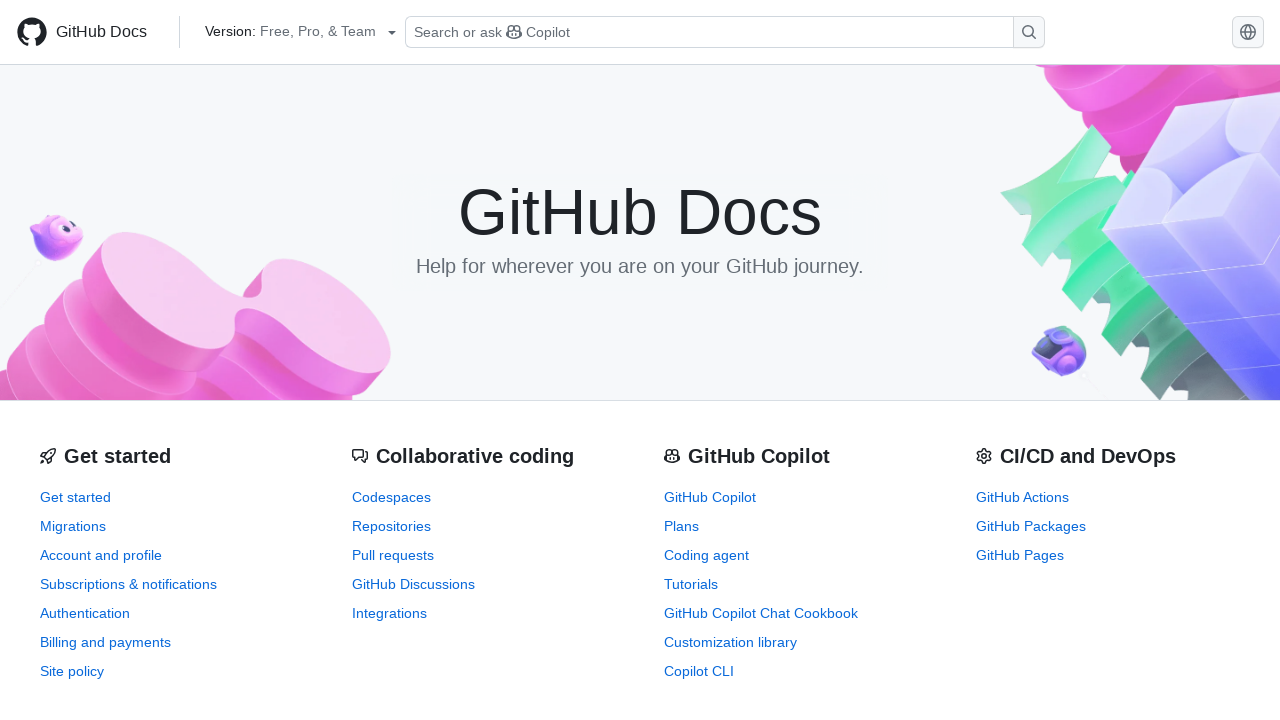